Loads the WebdriverIO documentation website and waits for the page to be visible

Starting URL: https://webdriver.io

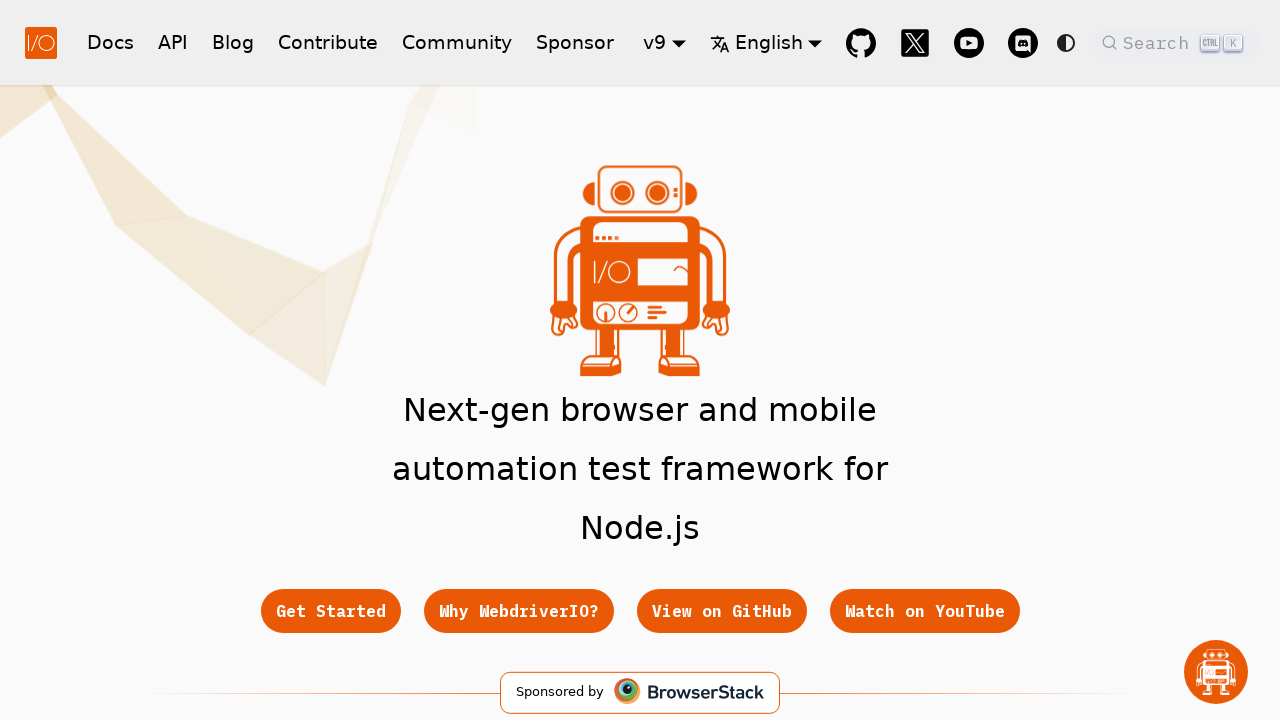

Waited for page to fully load (networkidle state)
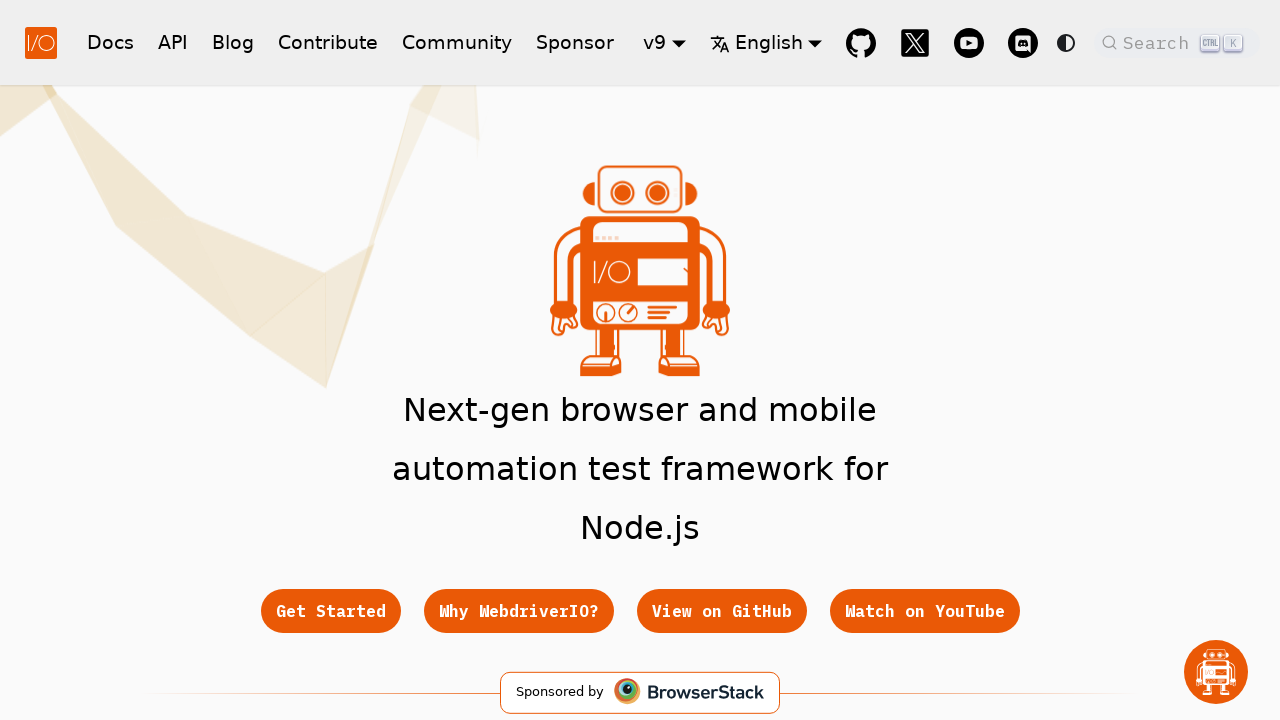

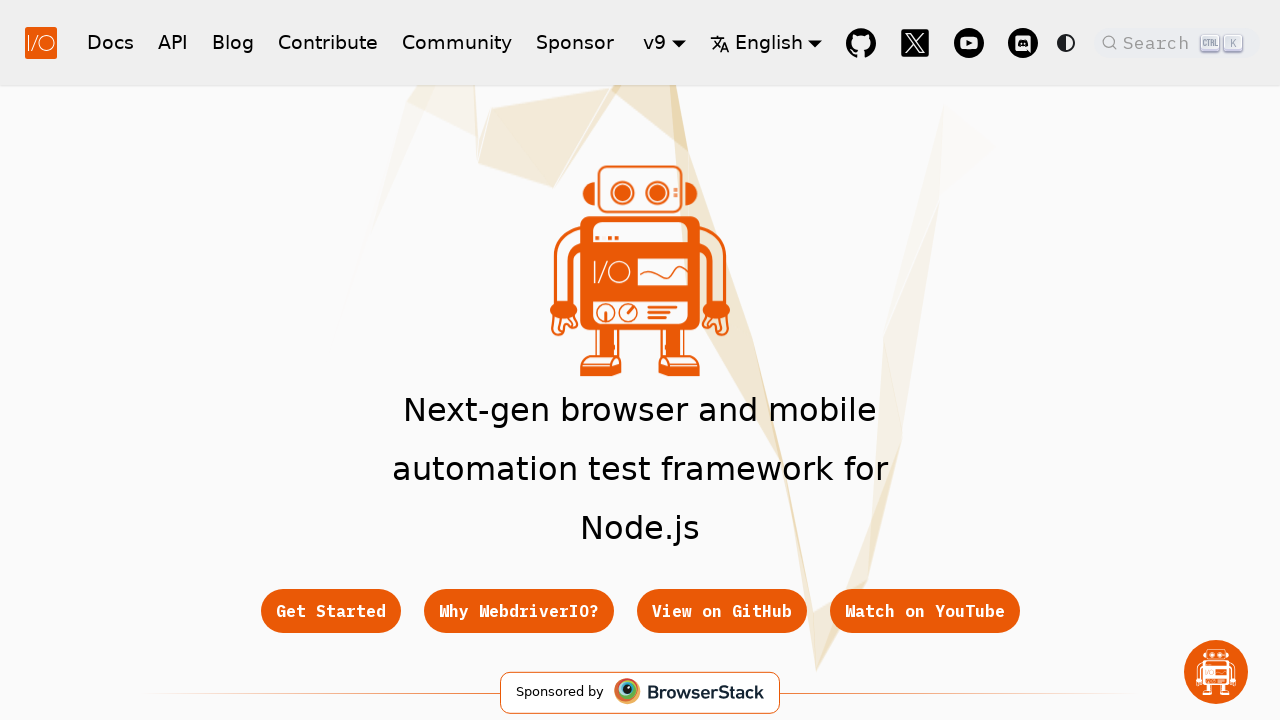